Tests the Contact Us form by filling in name, email, and message fields, then submitting the form.

Starting URL: https://shopdemo-alex-hot.koyeb.app/

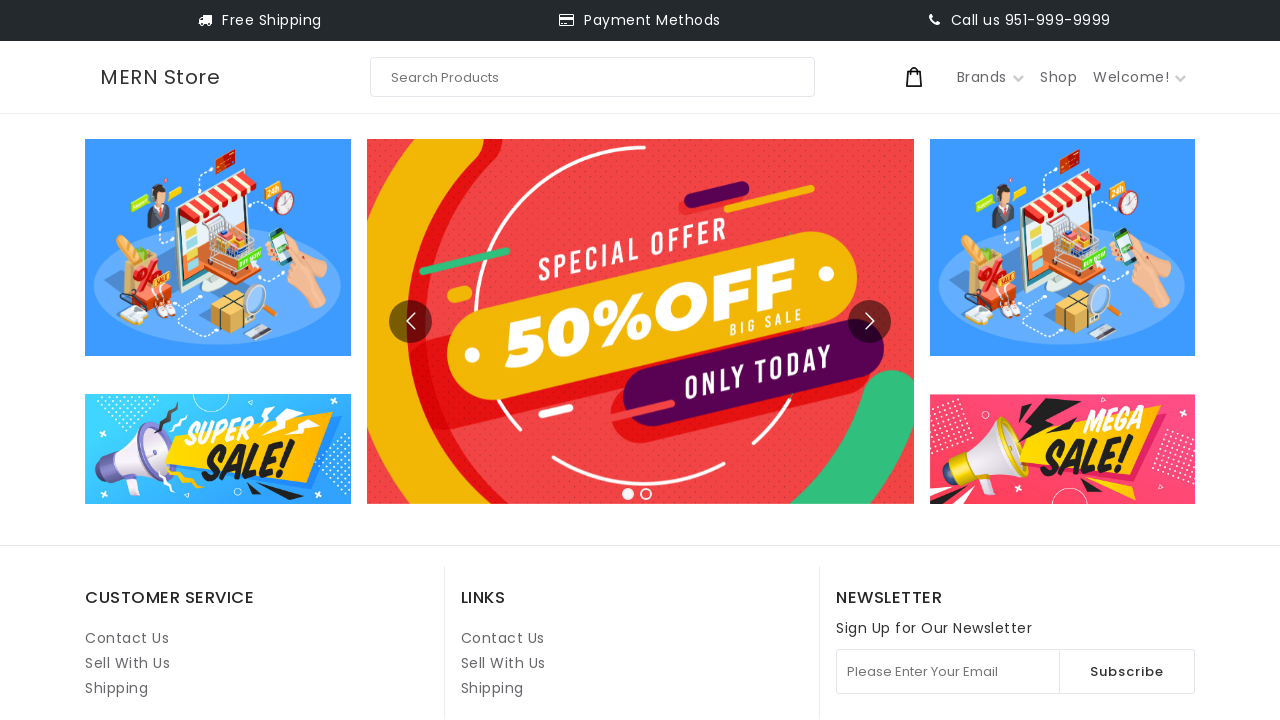

Clicked on Contact Us link at (503, 638) on internal:role=link[name="Contact Us"i] >> nth=1
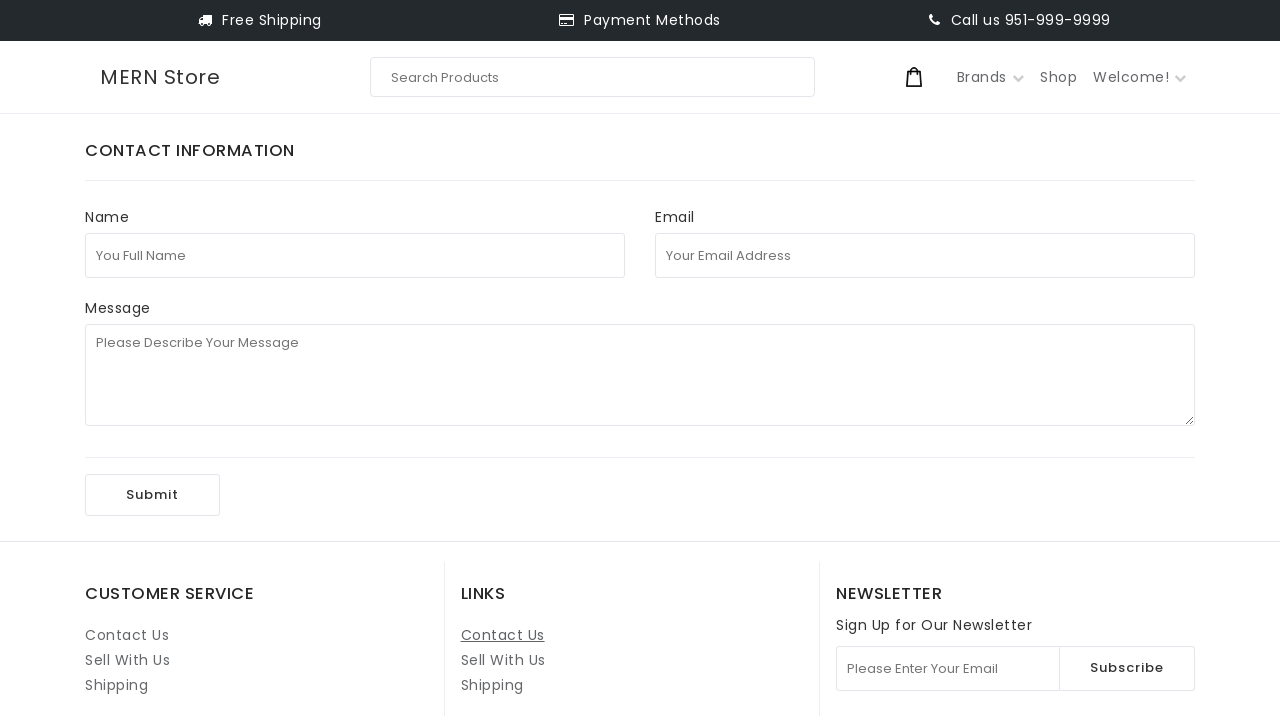

Clicked on full name input field at (355, 255) on internal:attr=[placeholder="You Full Name"i]
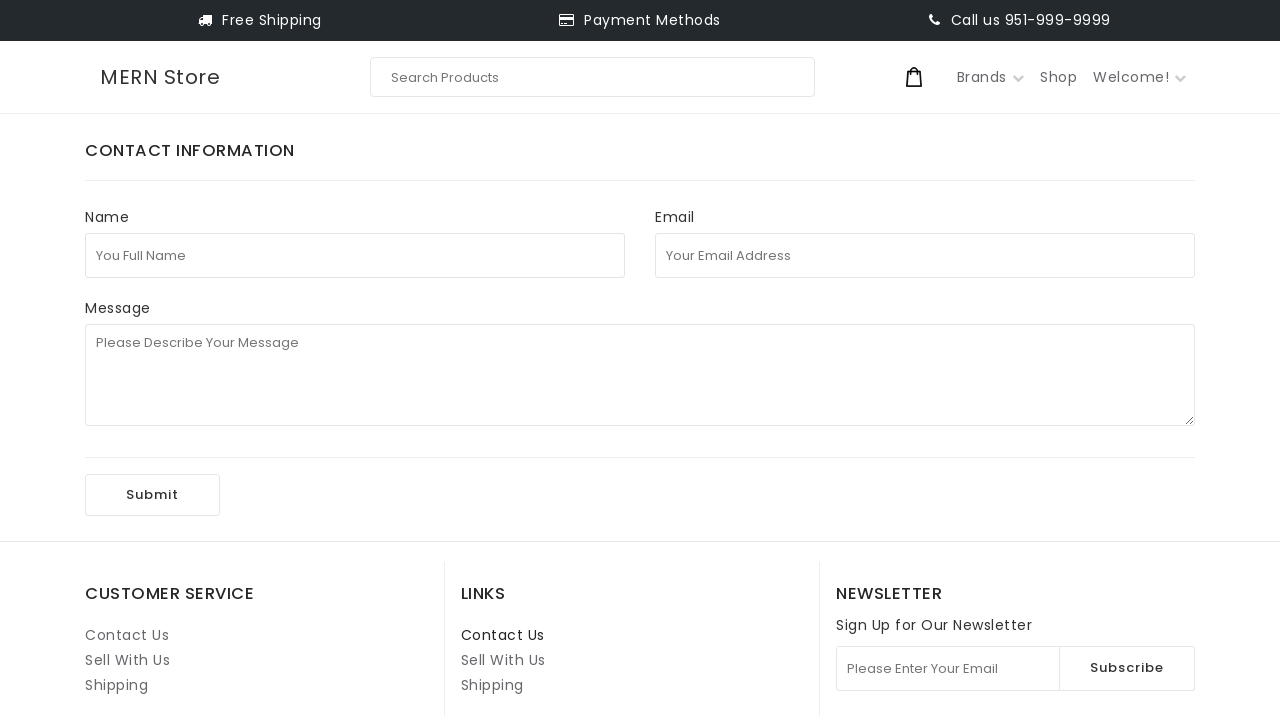

Filled full name field with 'John Smith' on internal:attr=[placeholder="You Full Name"i]
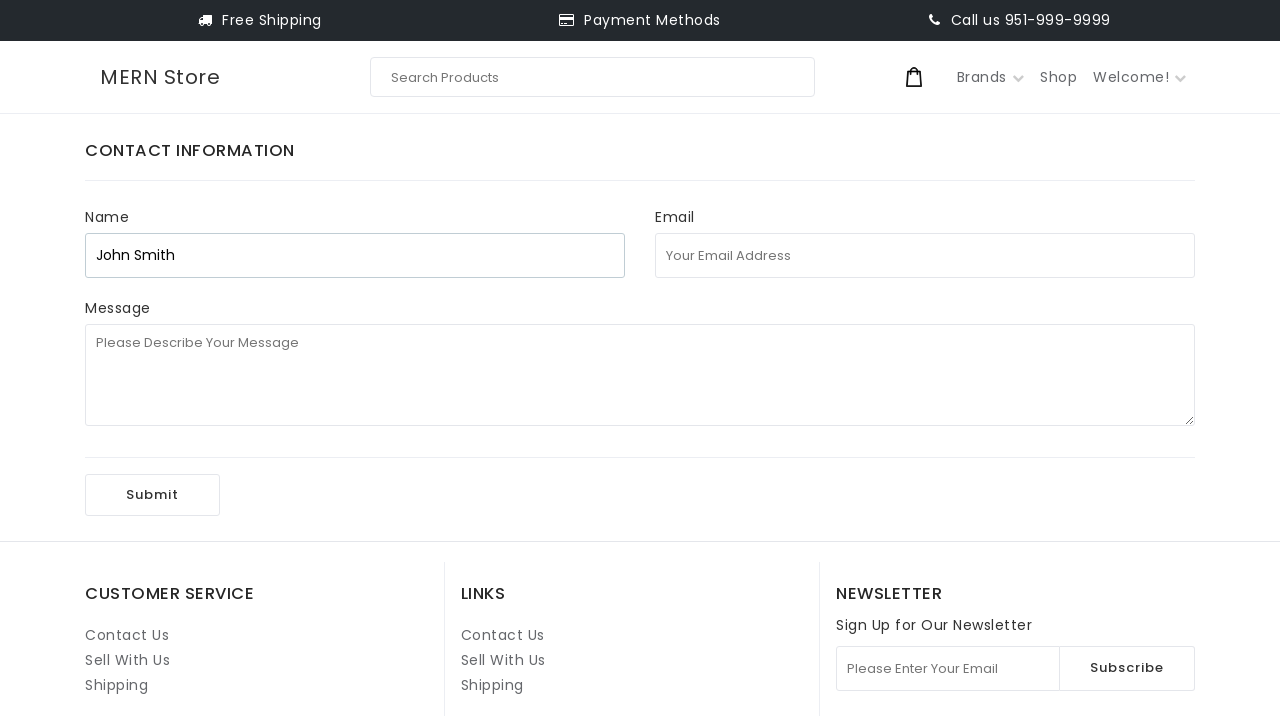

Clicked on email address input field at (925, 255) on internal:attr=[placeholder="Your Email Address"i]
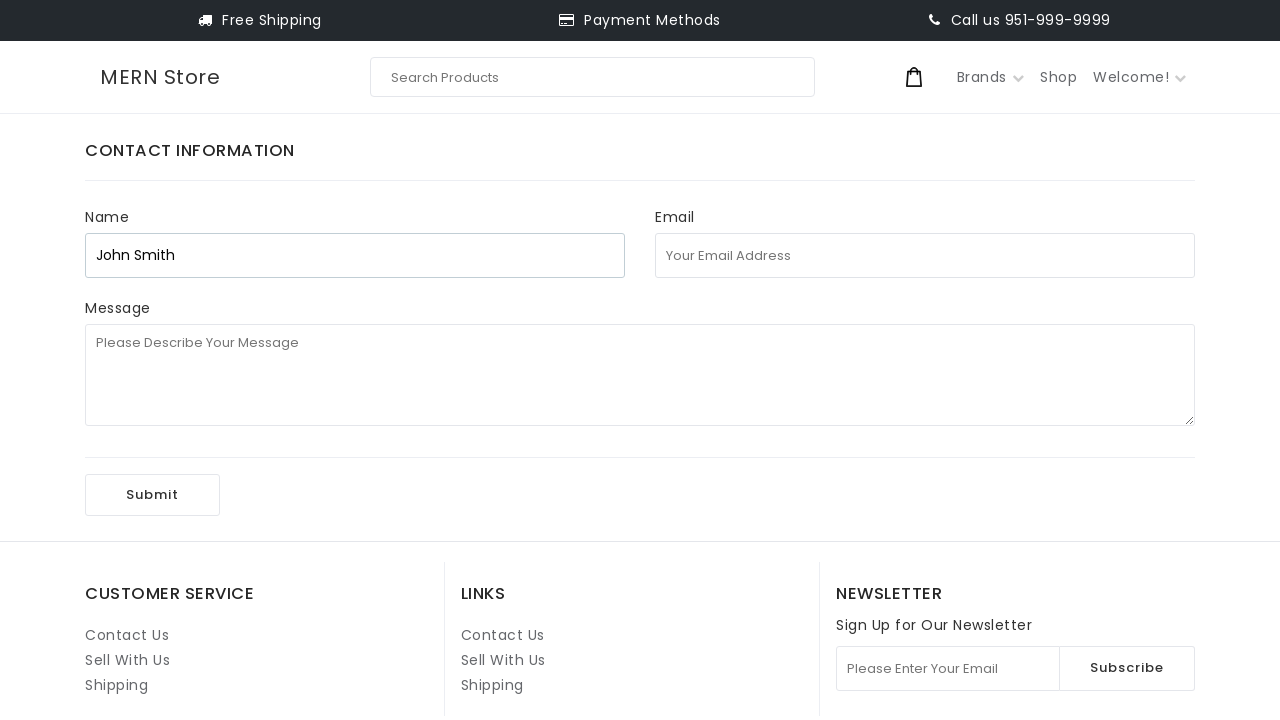

Filled email address field with 'johnsmith847@example.com' on internal:attr=[placeholder="Your Email Address"i]
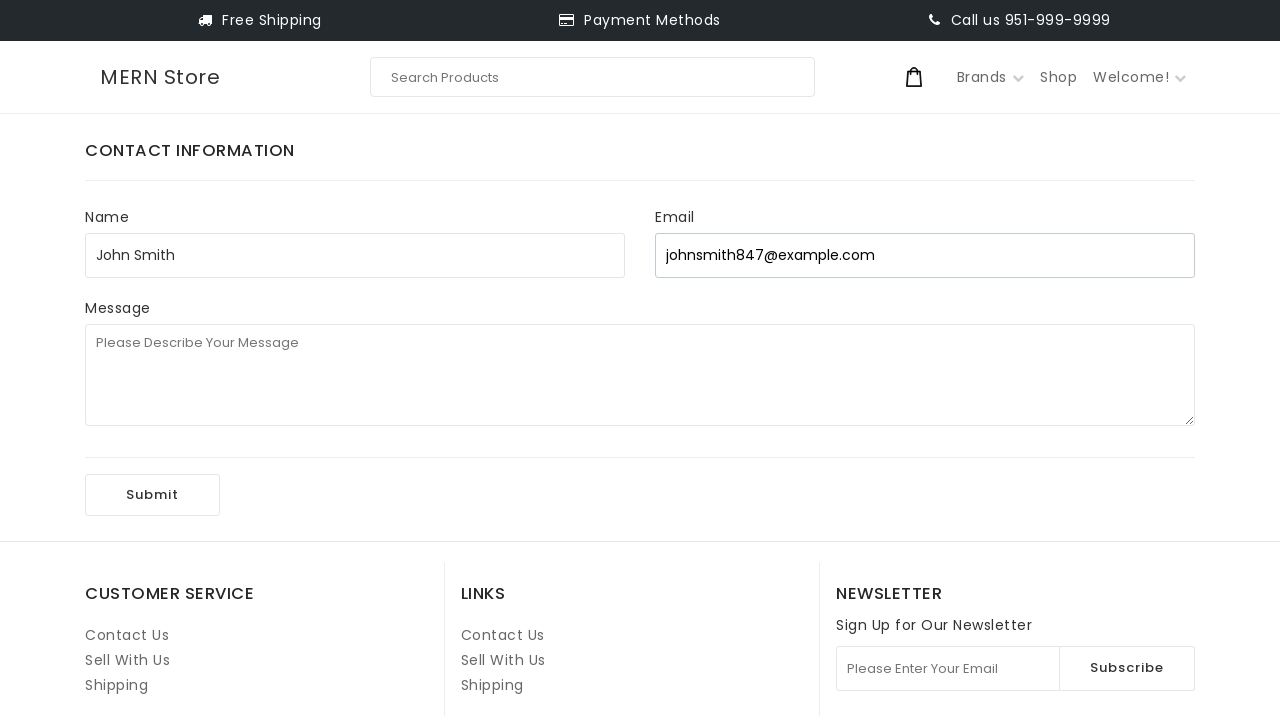

Clicked on message input field at (640, 375) on internal:attr=[placeholder="Please Describe Your Message"i]
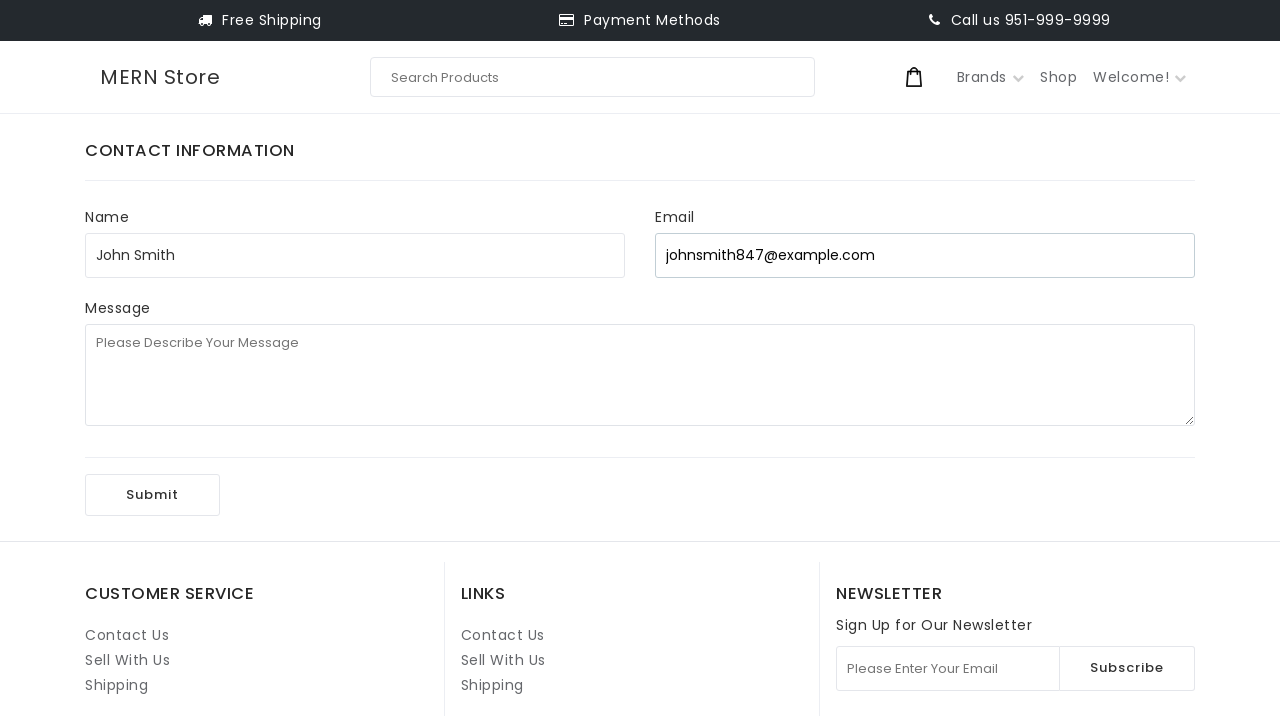

Filled message field with product inquiry on internal:attr=[placeholder="Please Describe Your Message"i]
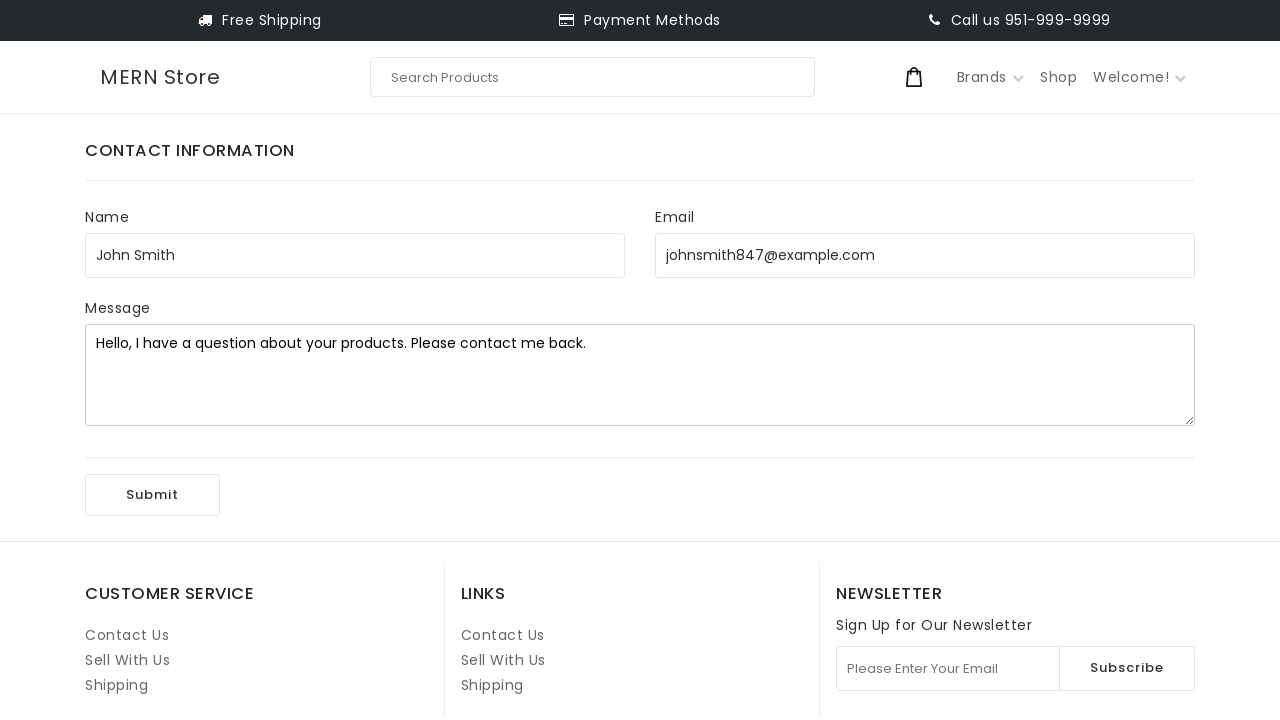

Clicked Submit button to send contact form at (152, 495) on internal:role=button[name="Submit"i]
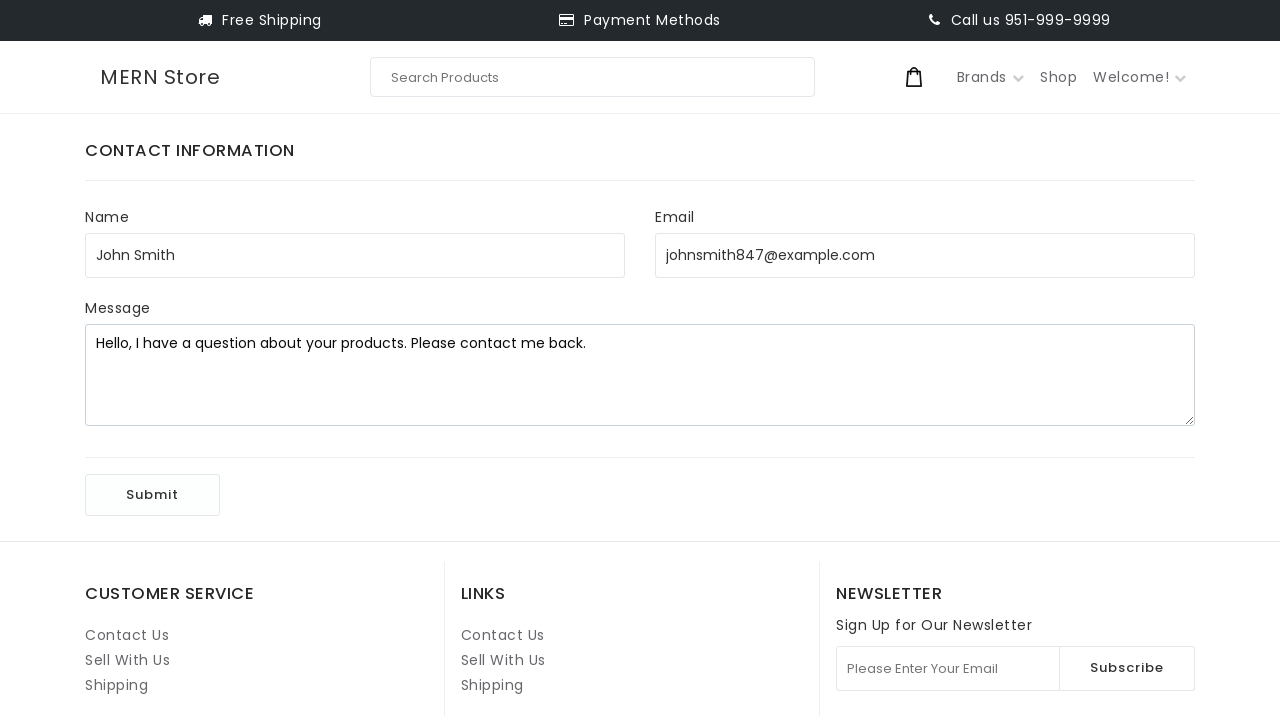

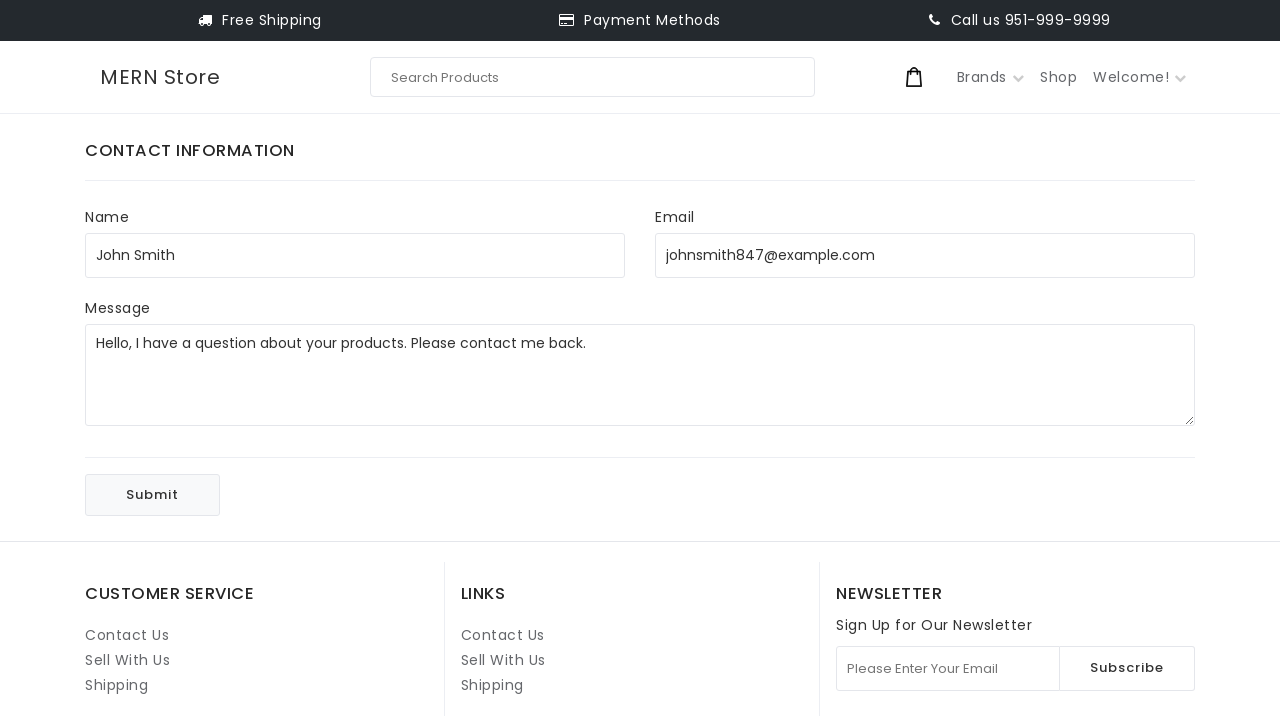